Tests the Seocho district government website search within an iframe by entering a search term and clicking the inline button

Starting URL: https://www.seocho.go.kr/site/seocho/05/10506020000002015070811.jsp

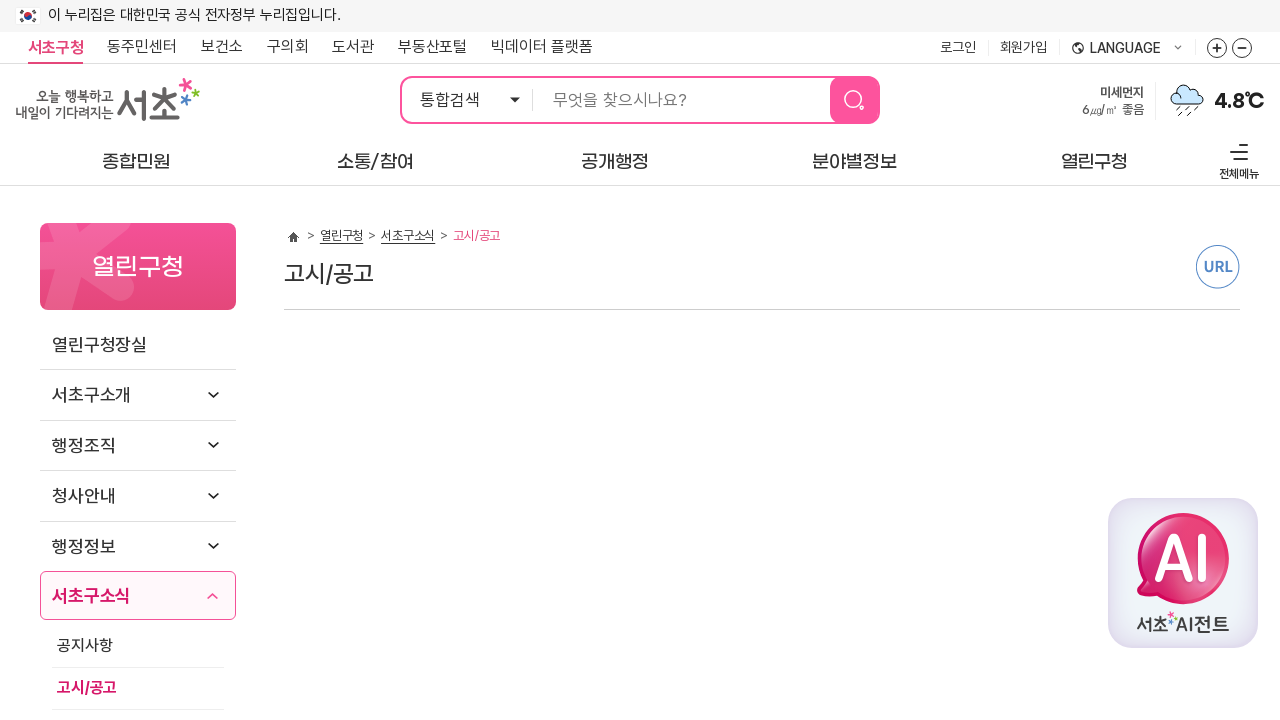

Located and switched to iframe
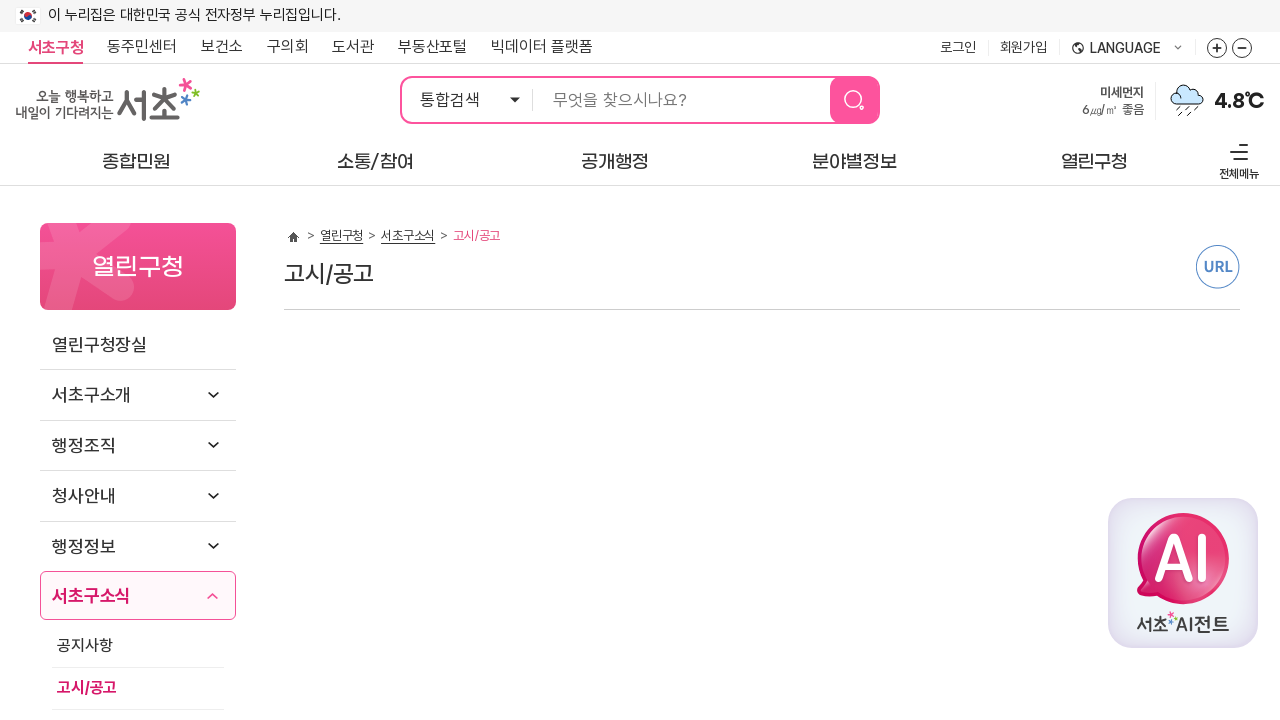

Filled search field with '도로정비' (road maintenance) on iframe >> nth=0 >> internal:control=enter-frame >> #temp
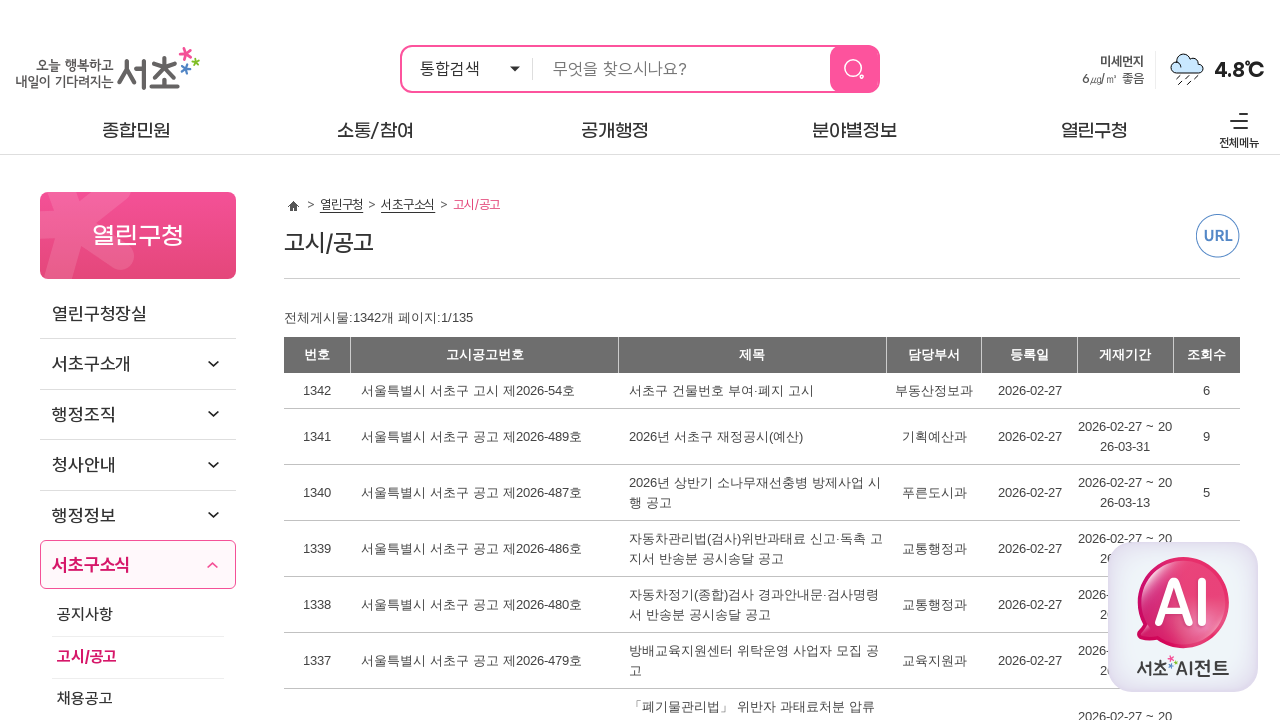

Clicked inline search button at (910, 707) on iframe >> nth=0 >> internal:control=enter-frame >> .btn_inline
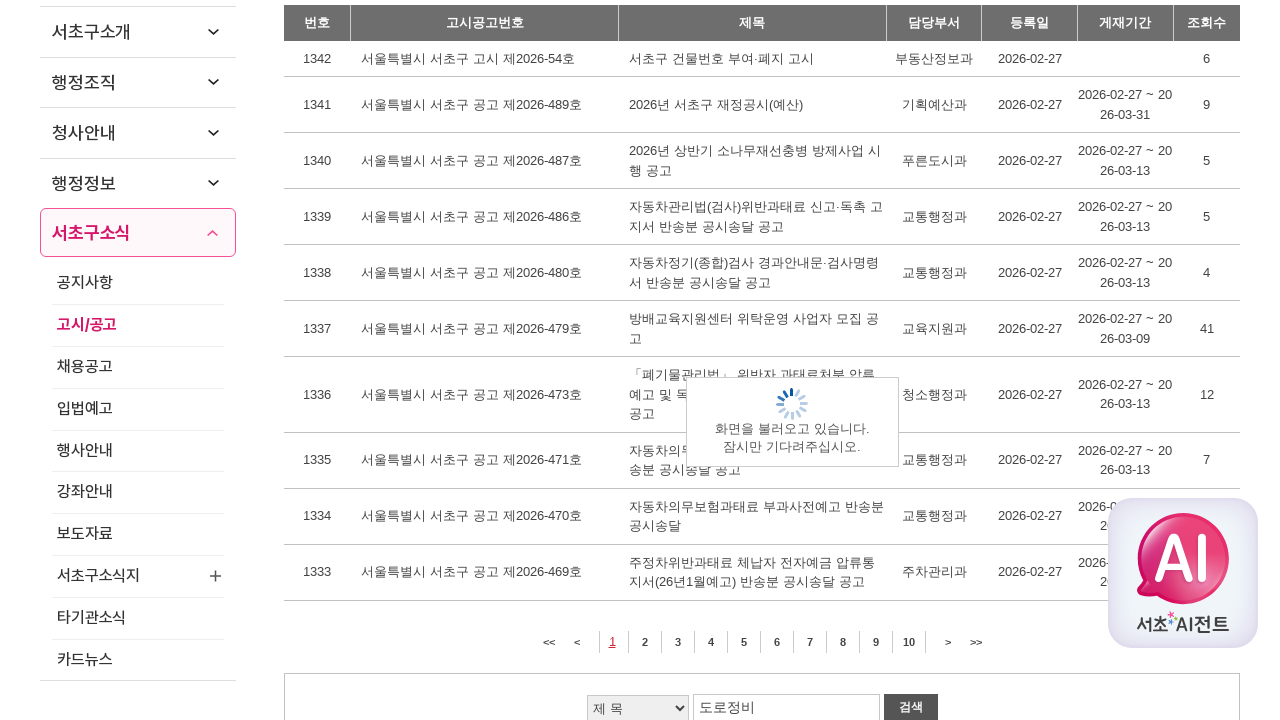

Waited 2 seconds for search results to load
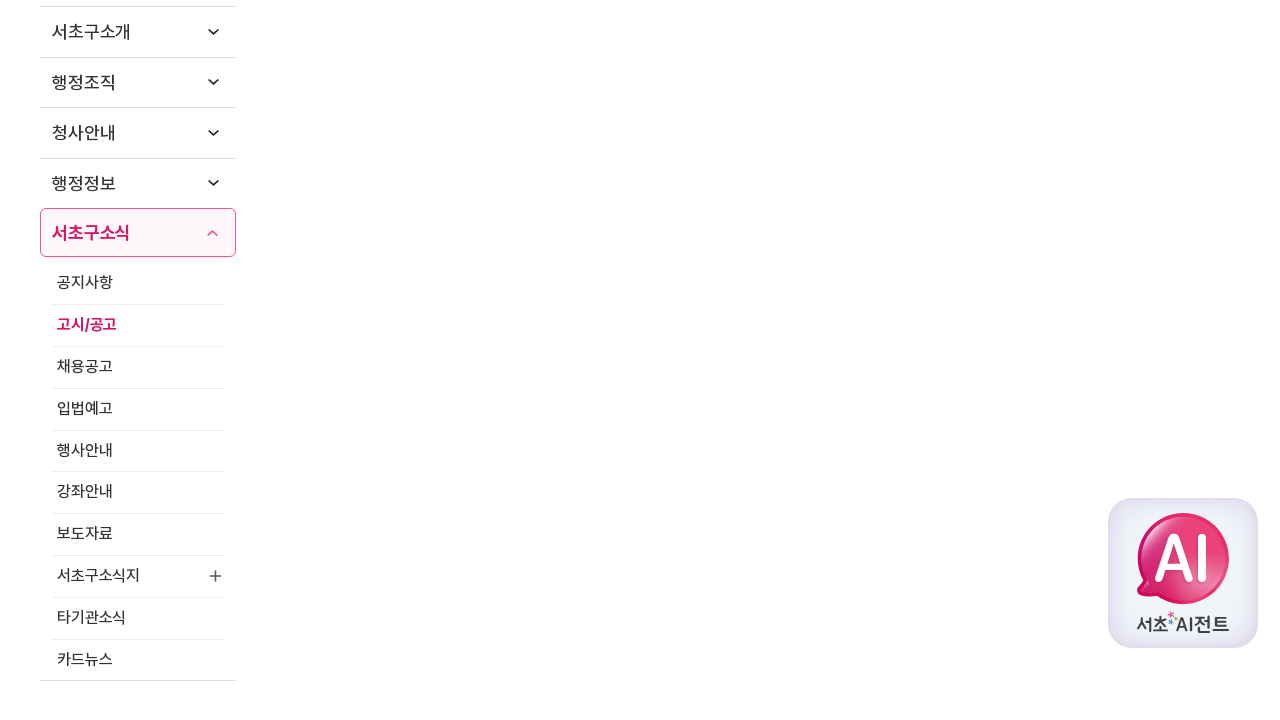

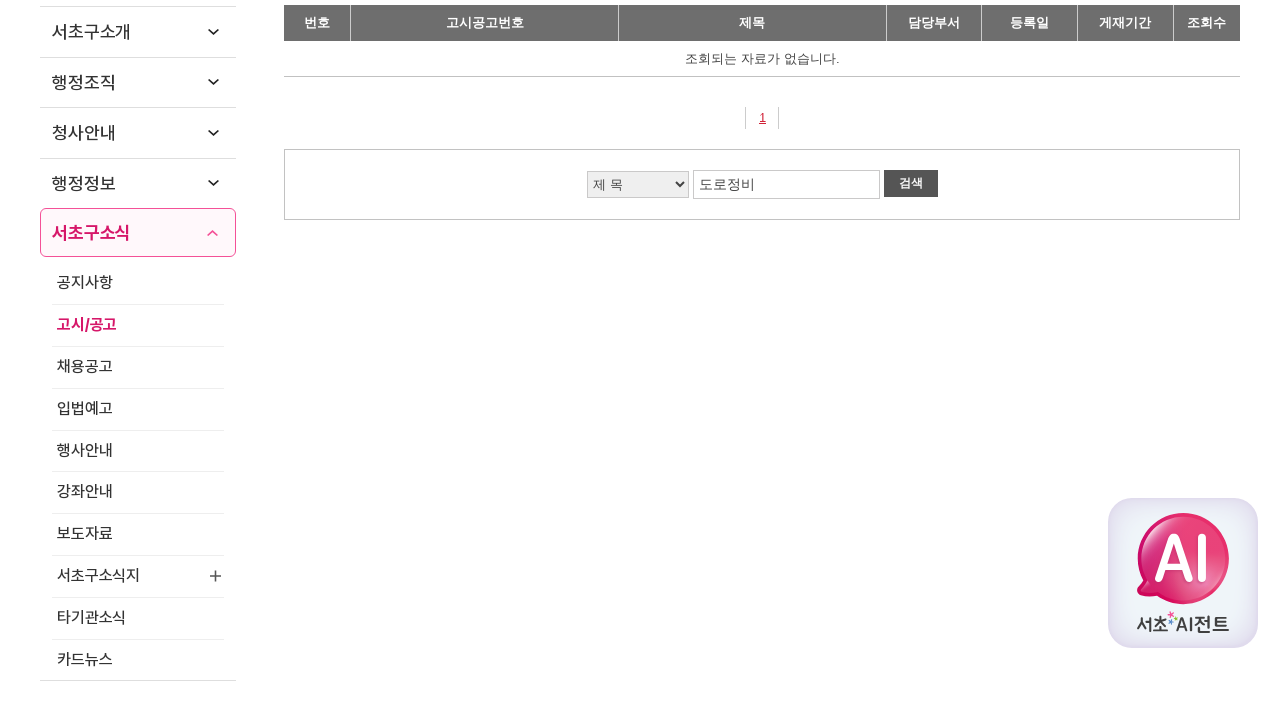